Navigates to the PlayStation Direct Store page by clicking the "Explore PlayStation" link and verifies the page loaded

Starting URL: https://direct.playstation.com/en-us

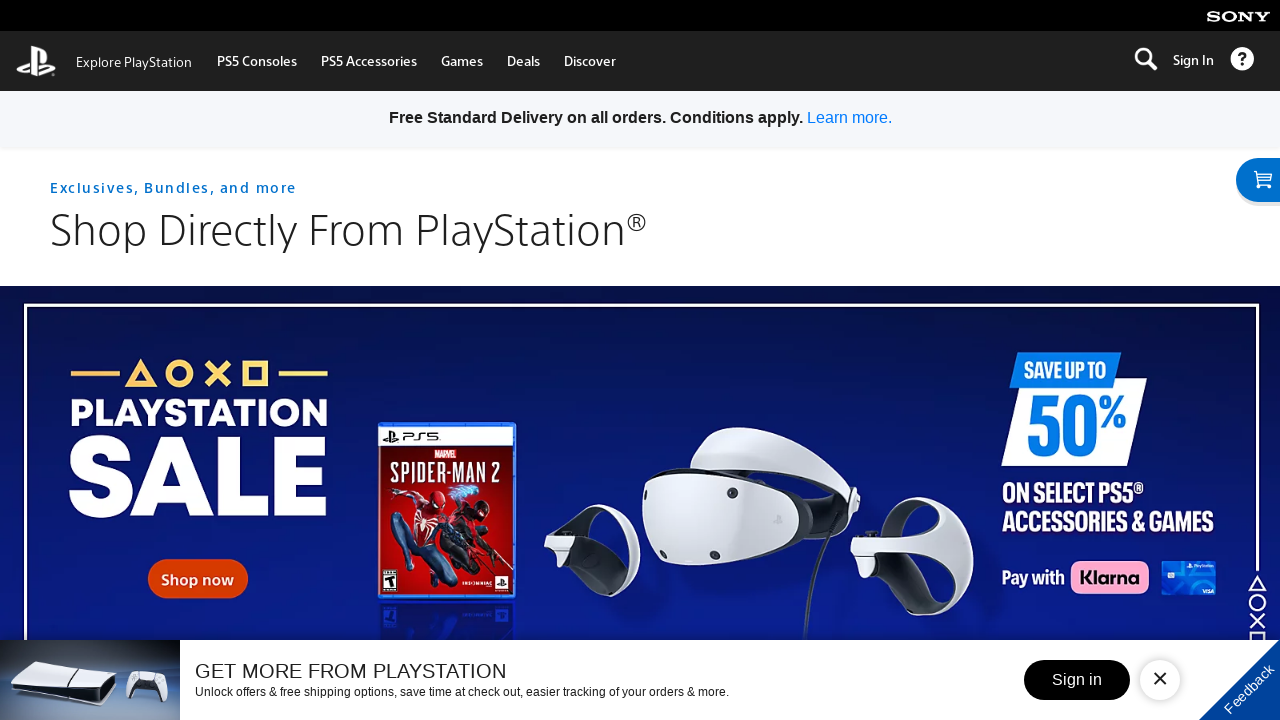

Clicked 'Explore PlayStation' link at (134, 61) on text=Explore PlayStation
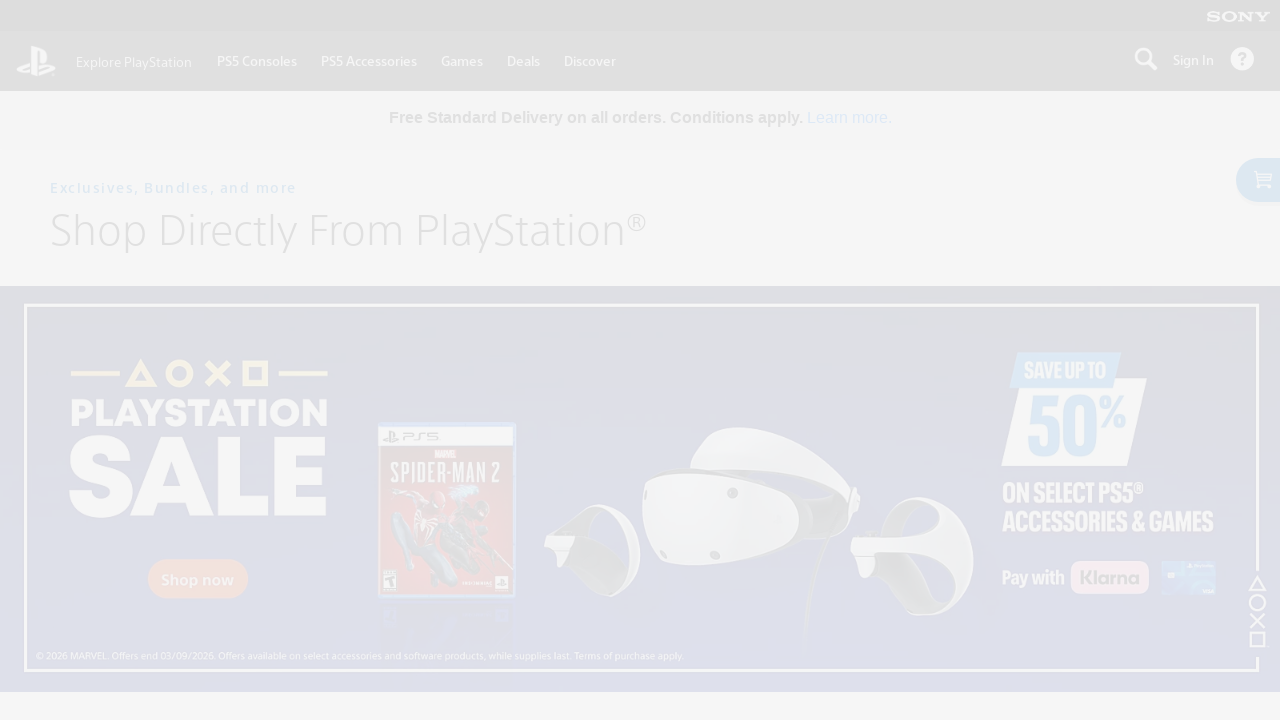

PlayStation Direct Store page loaded (networkidle)
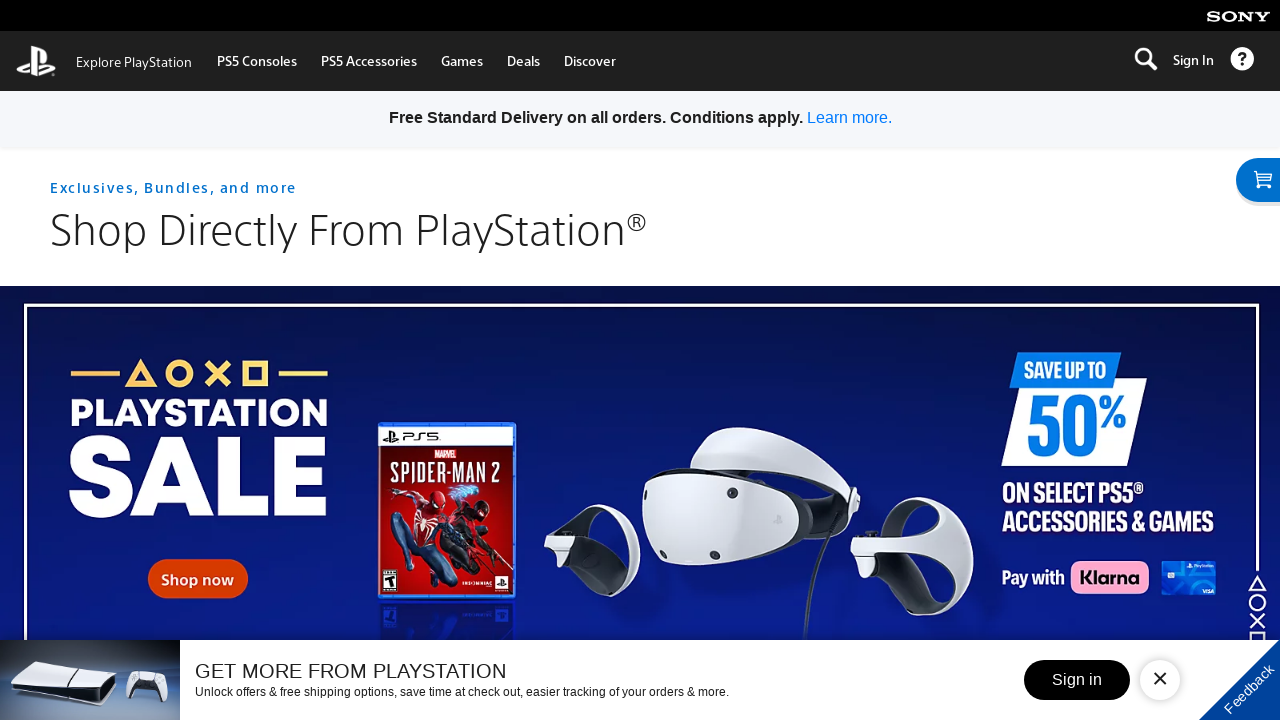

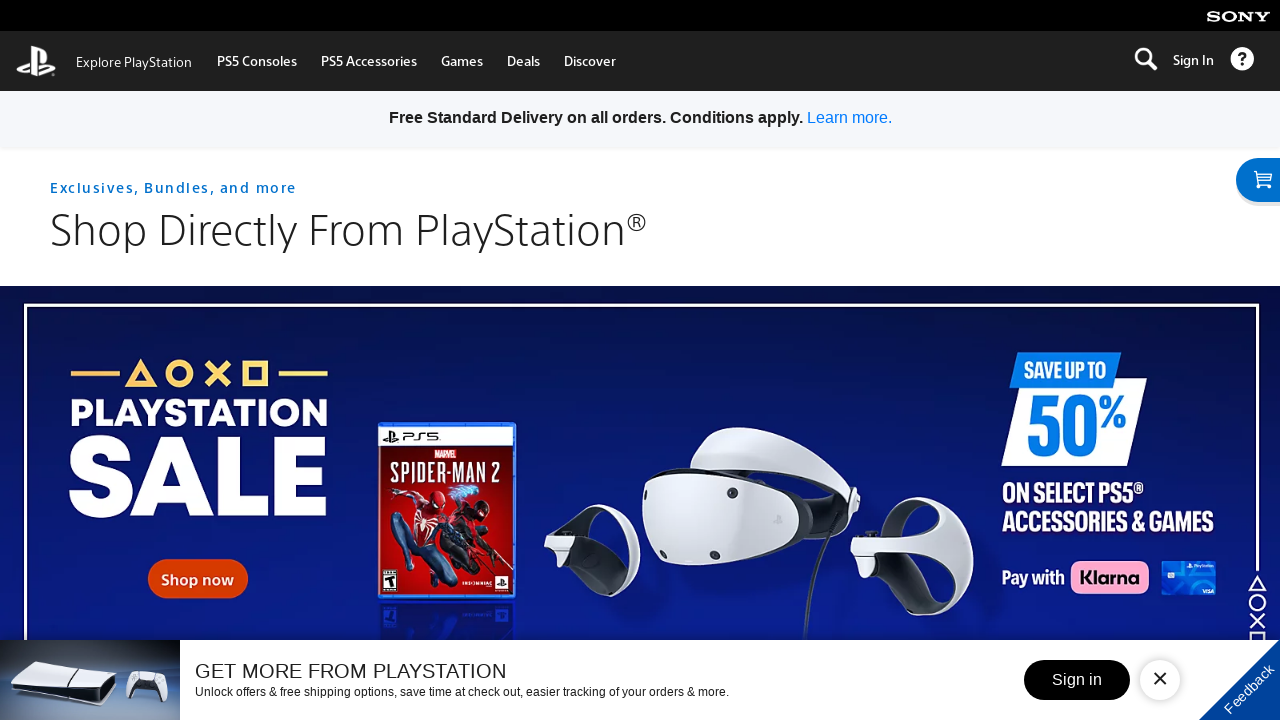